Tests finding a link by partial text (using a calculated mathematical value), clicking it, then filling out a form with personal information fields (first name, last name, city, country) and submitting the form.

Starting URL: http://suninjuly.github.io/find_link_text

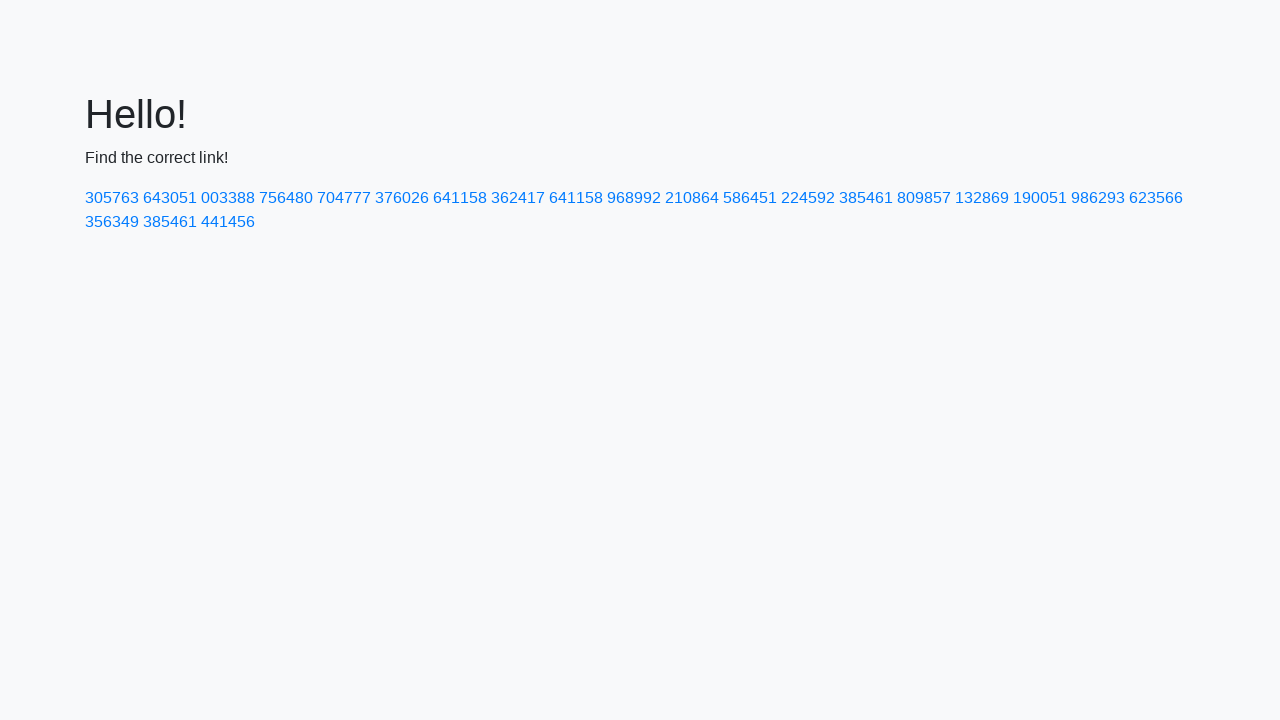

Clicked link with calculated text value '224592' at (808, 198) on a:has-text('224592')
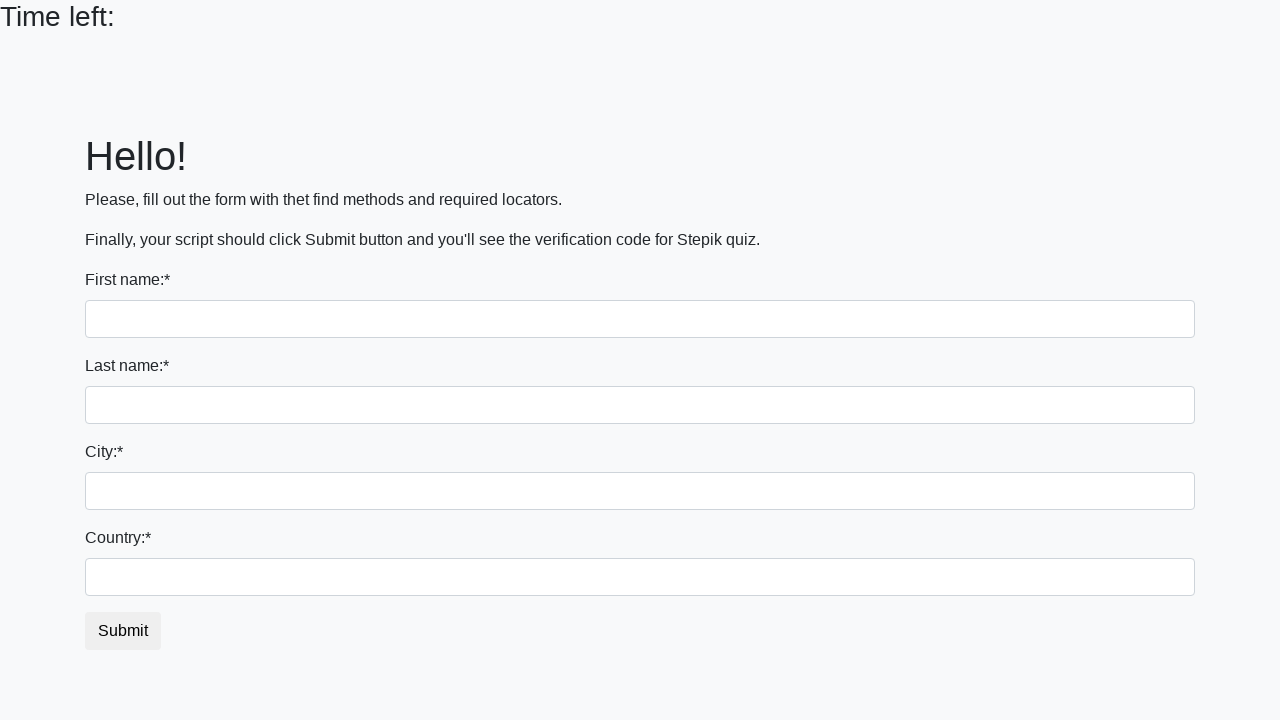

Filled first name field with 'Ivan' on input
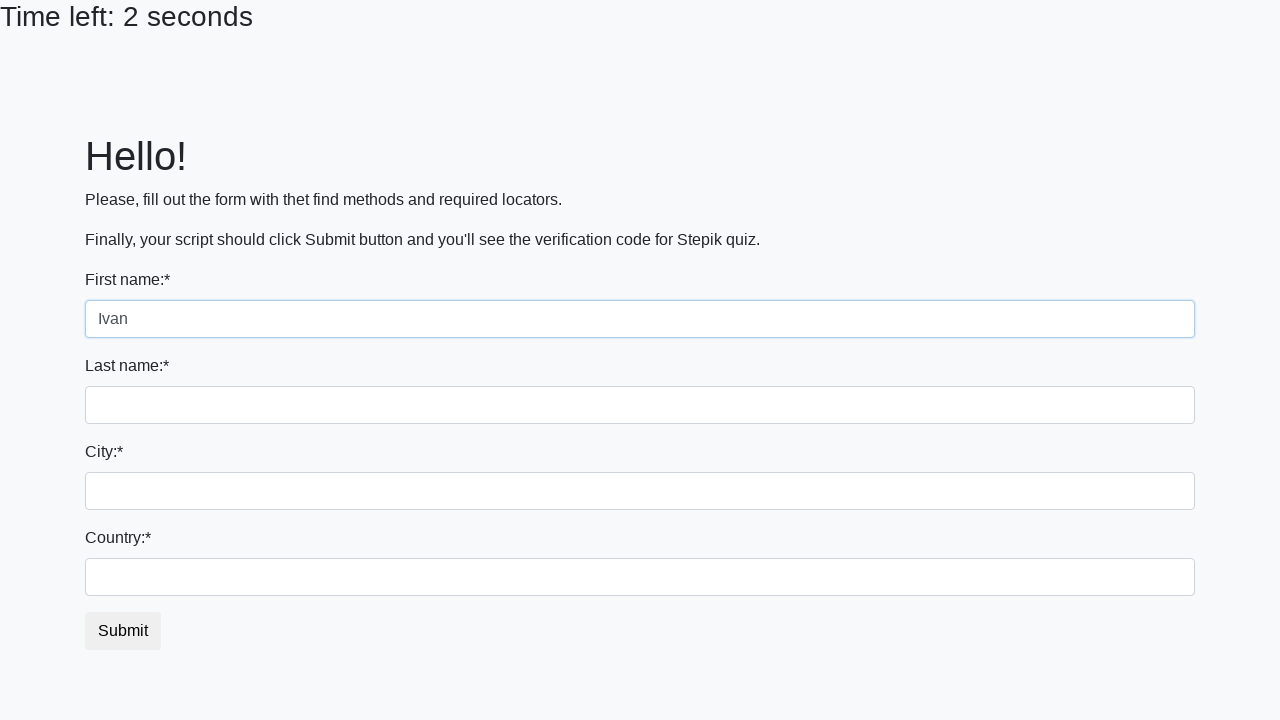

Filled last name field with 'Petrov' on input[name='last_name']
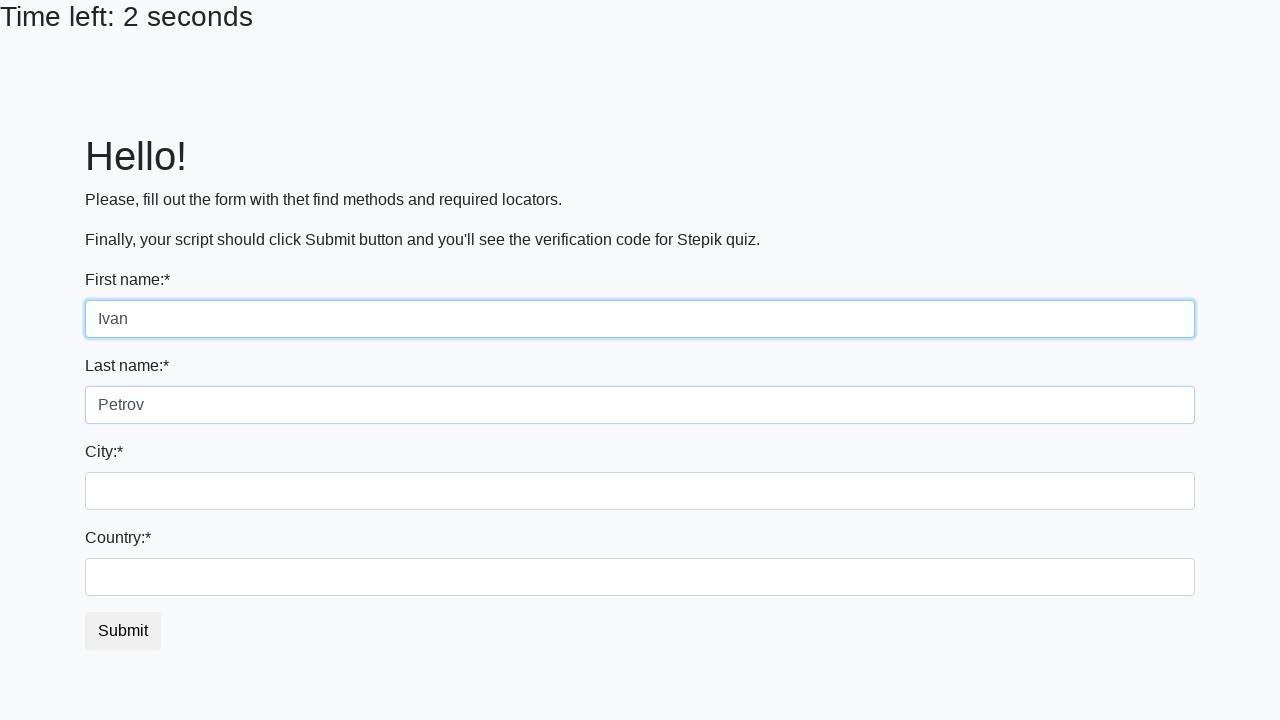

Filled city field with 'Smolensk' on .city
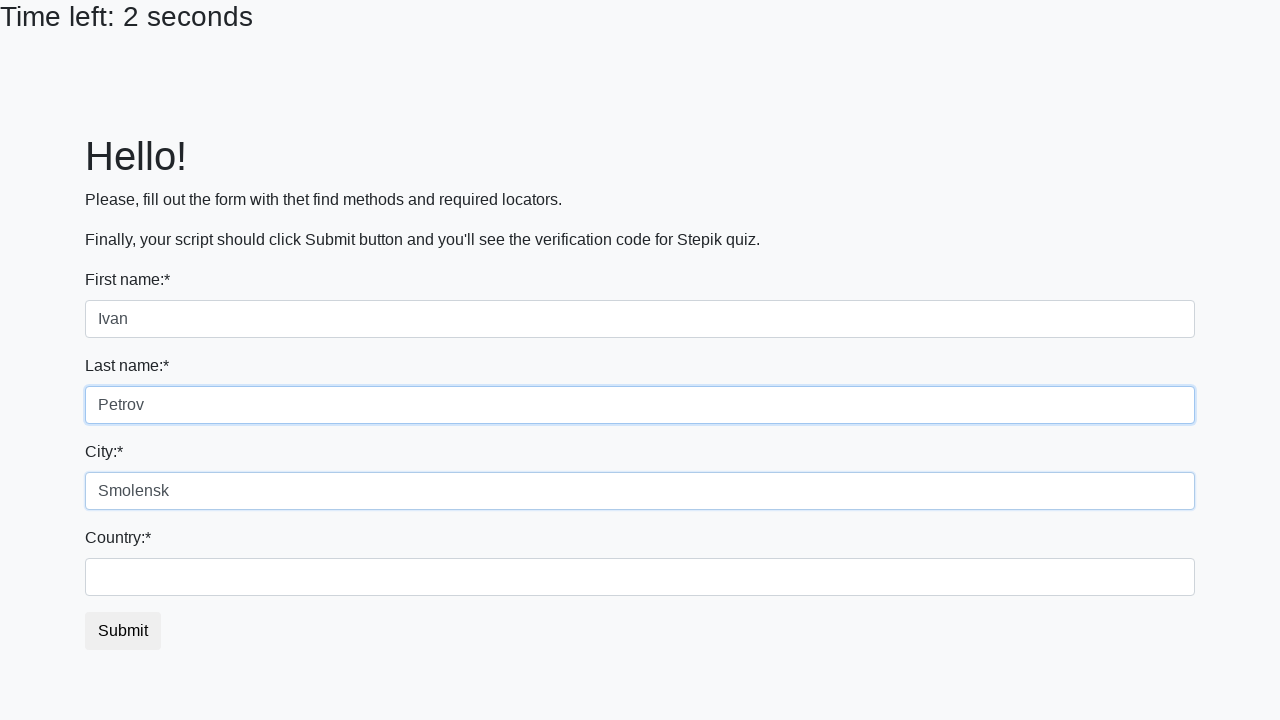

Filled country field with 'Russia' on #country
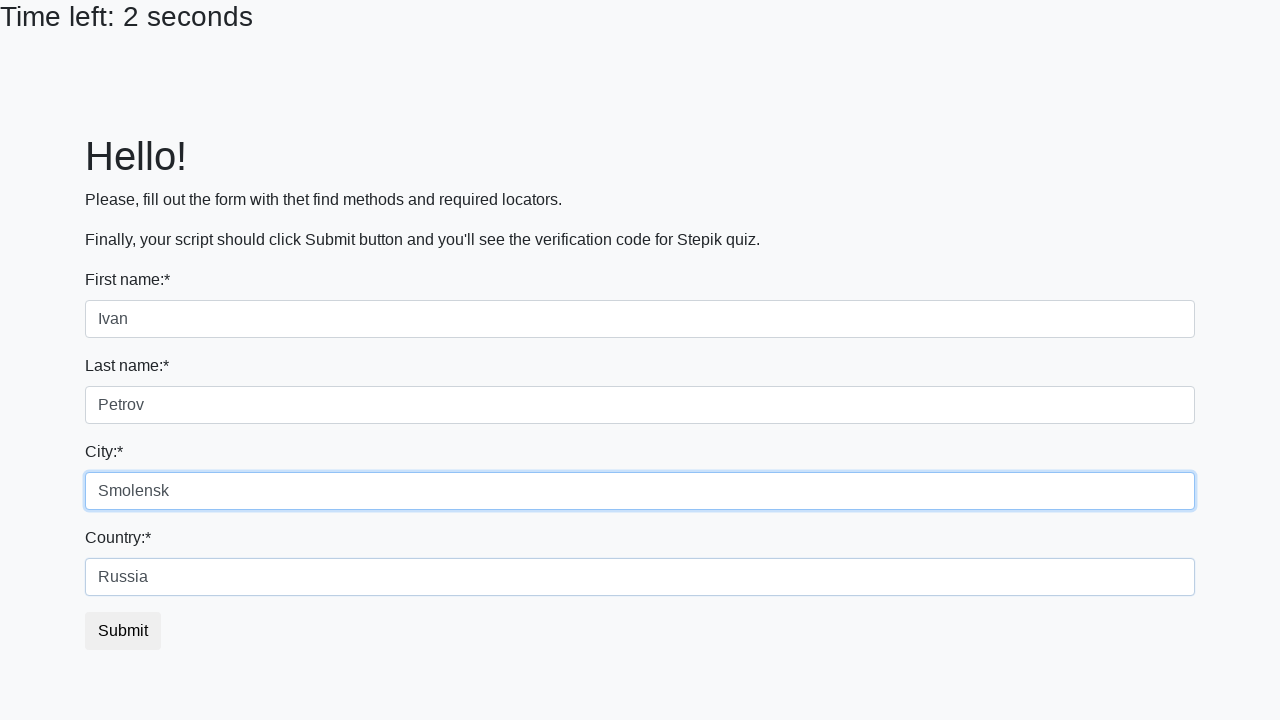

Clicked submit button to submit the form at (123, 631) on button.btn
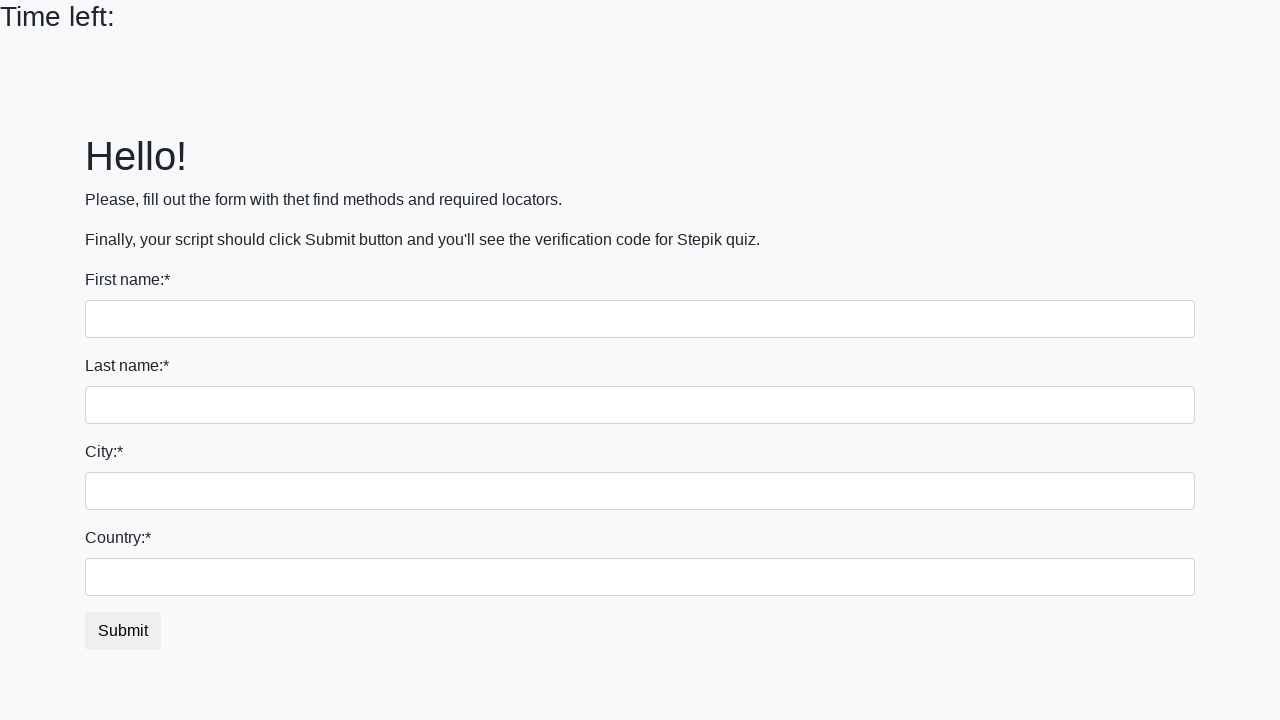

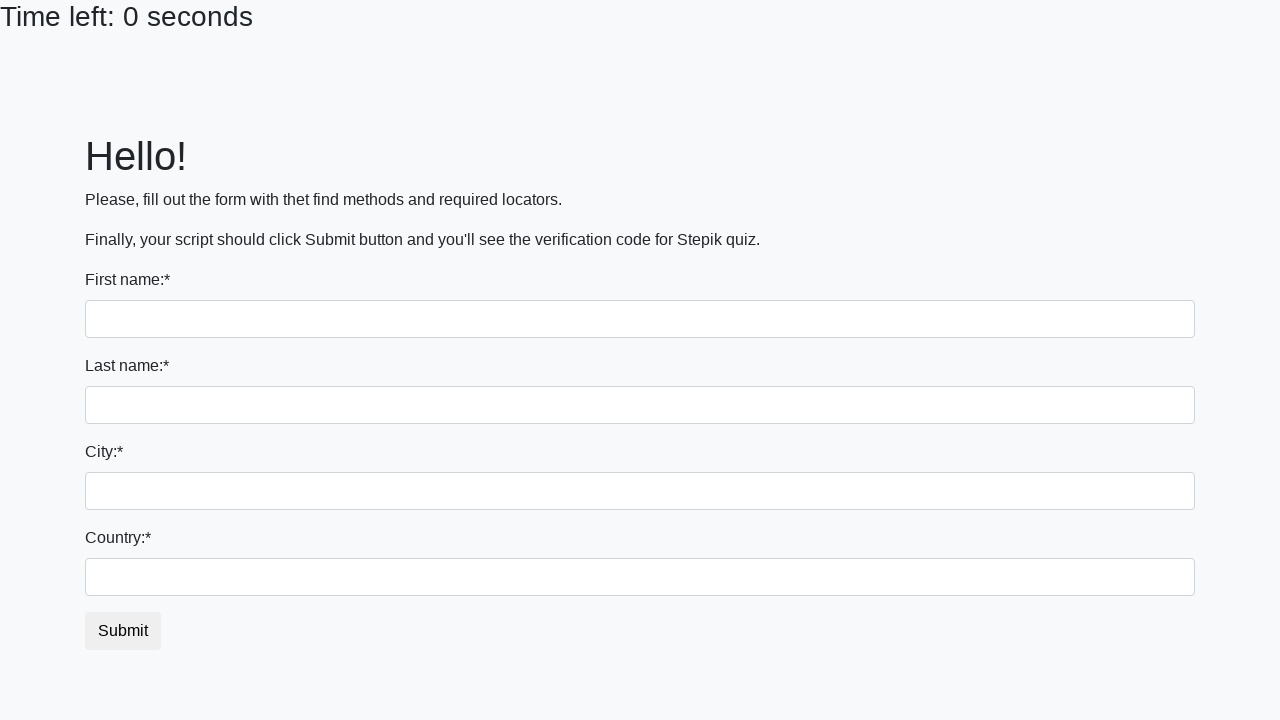